Navigates to DemoQA text-box page and retrieves the page title

Starting URL: https://demoqa.com/text-box

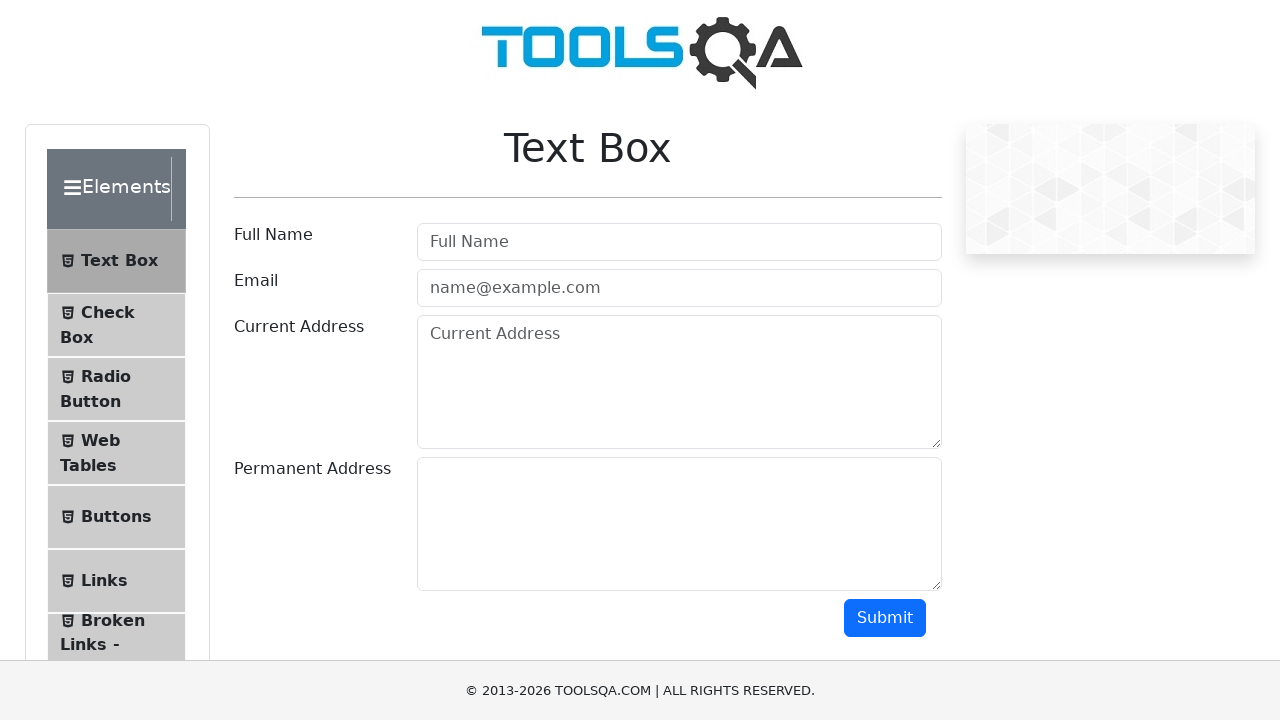

Navigated to DemoQA text-box page
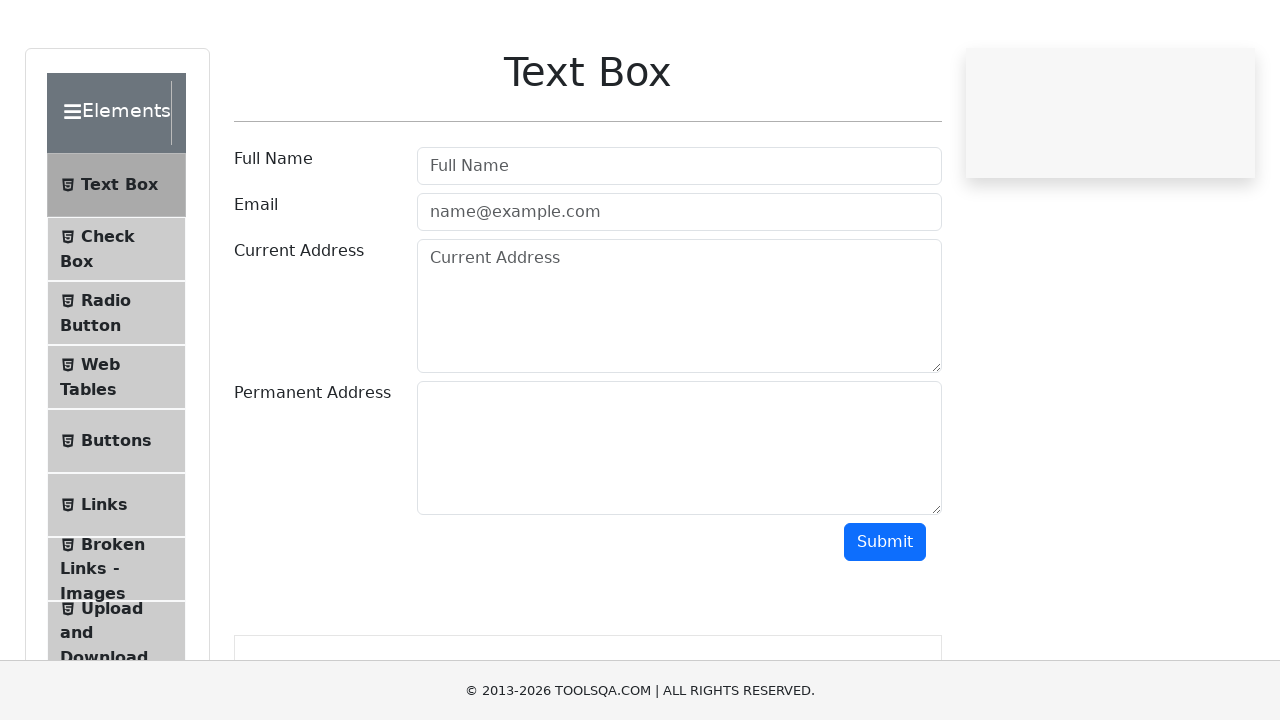

Retrieved page title: demosite
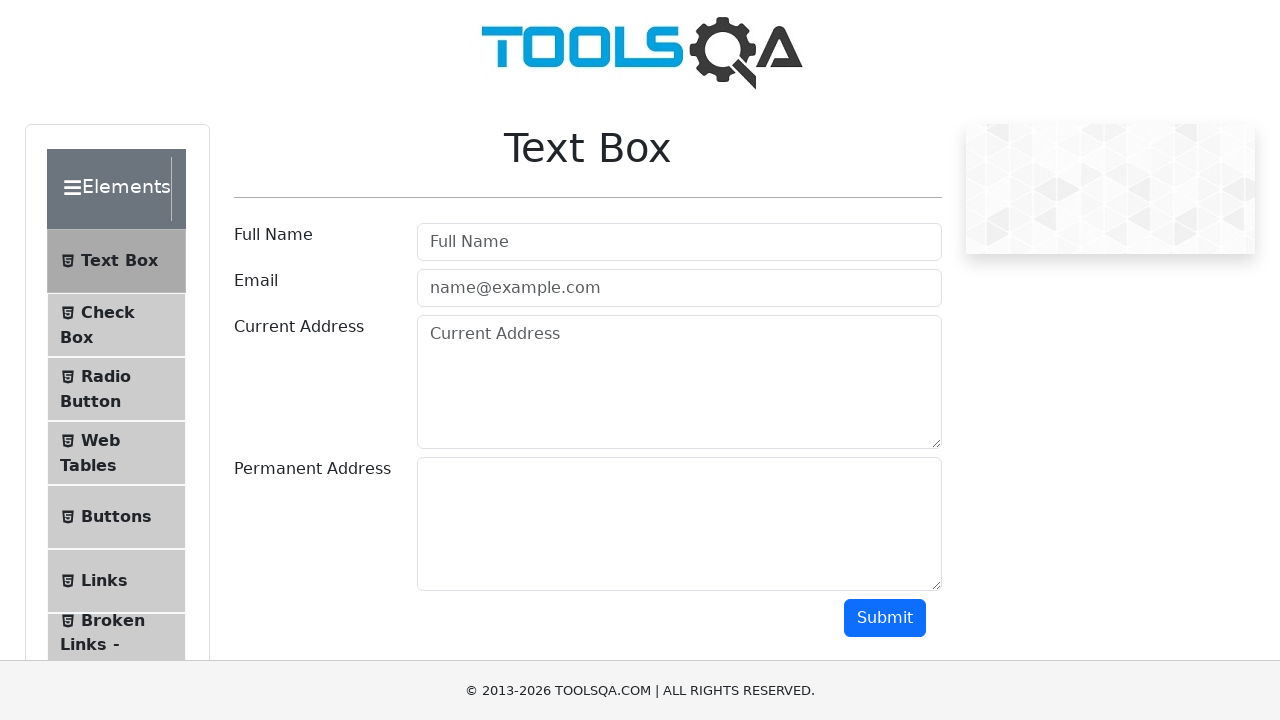

Printed page title to console
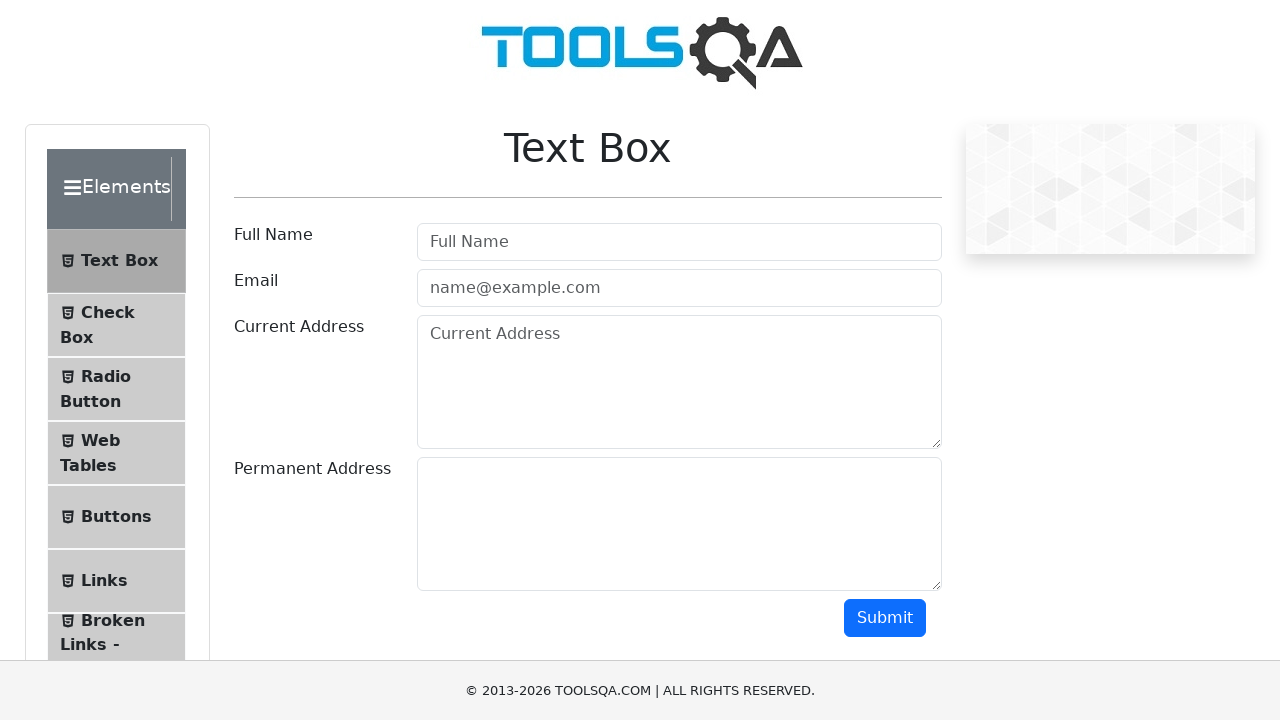

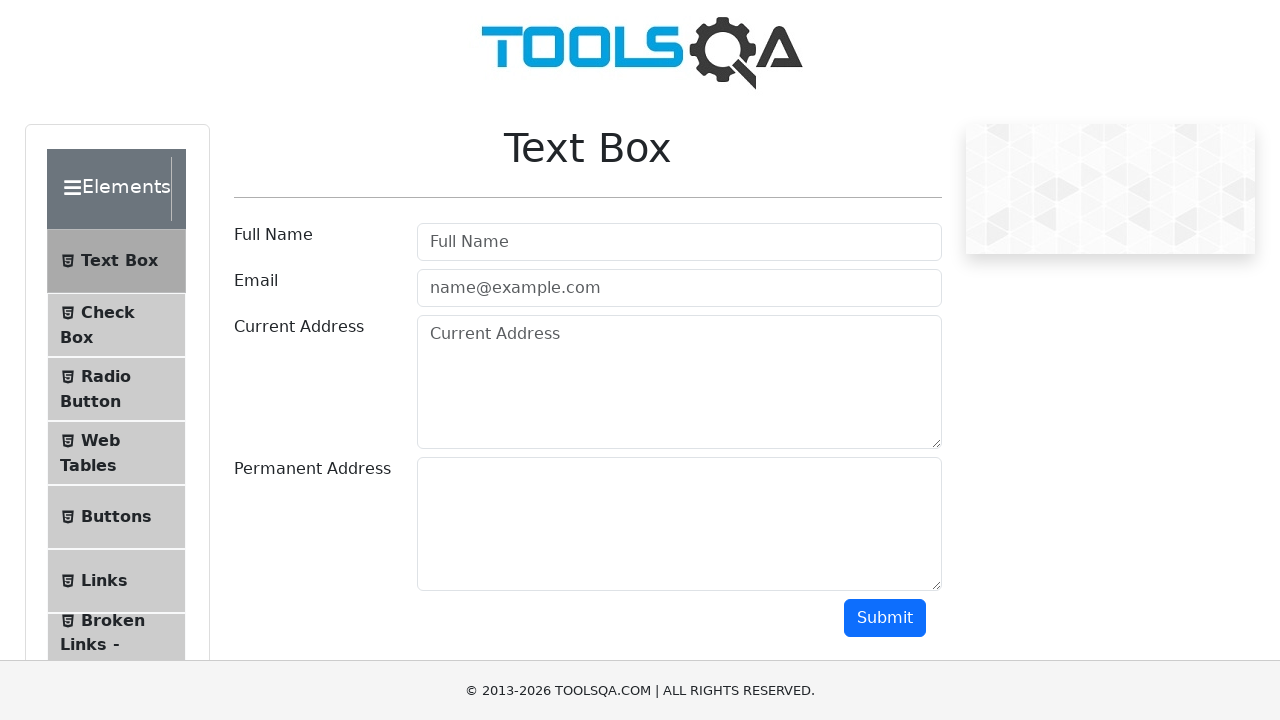